Tests modal dialog functionality by clicking to open a small modal and then closing it

Starting URL: https://demoqa.com/modal-dialogs

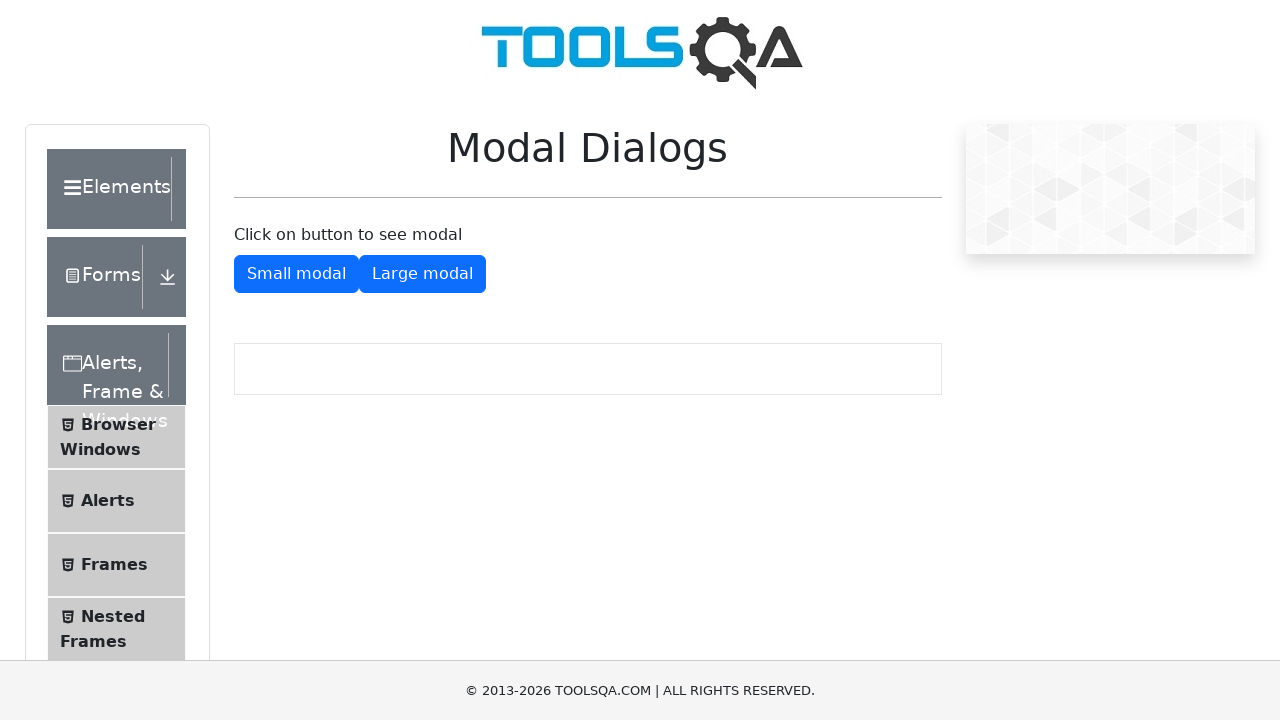

Navigated to modal dialogs test page
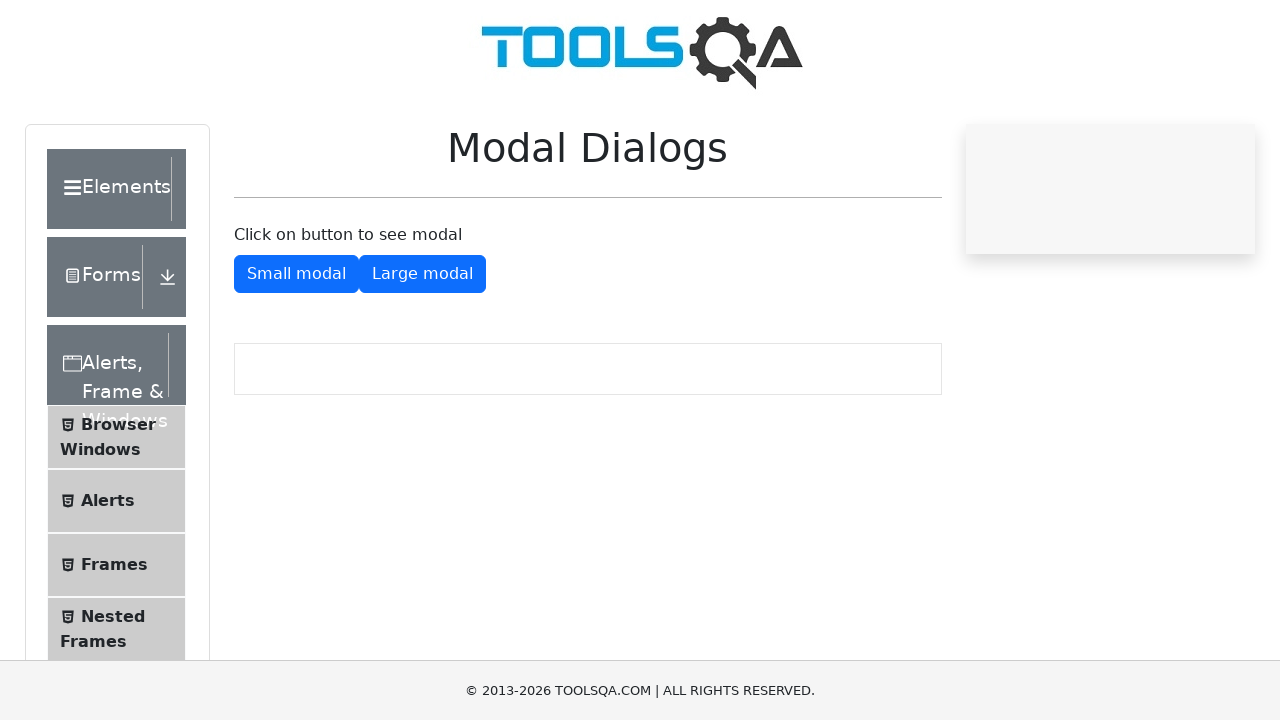

Clicked button to open small modal dialog at (296, 274) on #showSmallModal
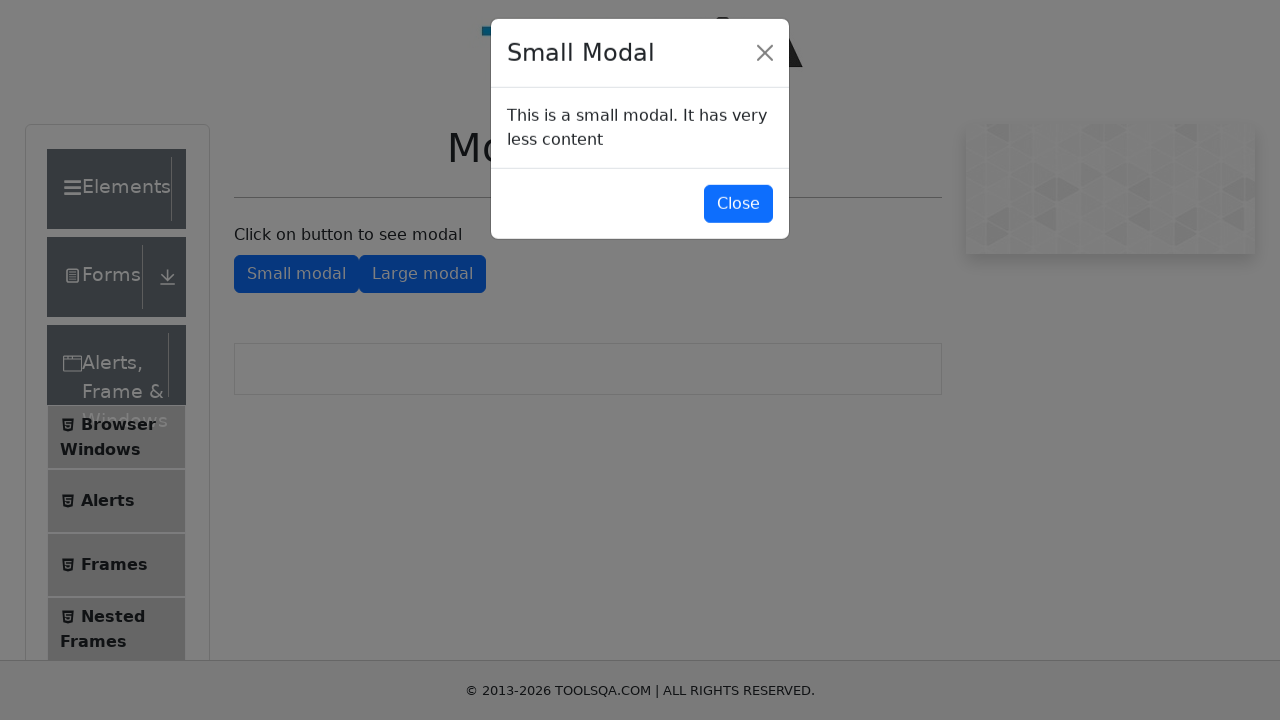

Small modal close button appeared
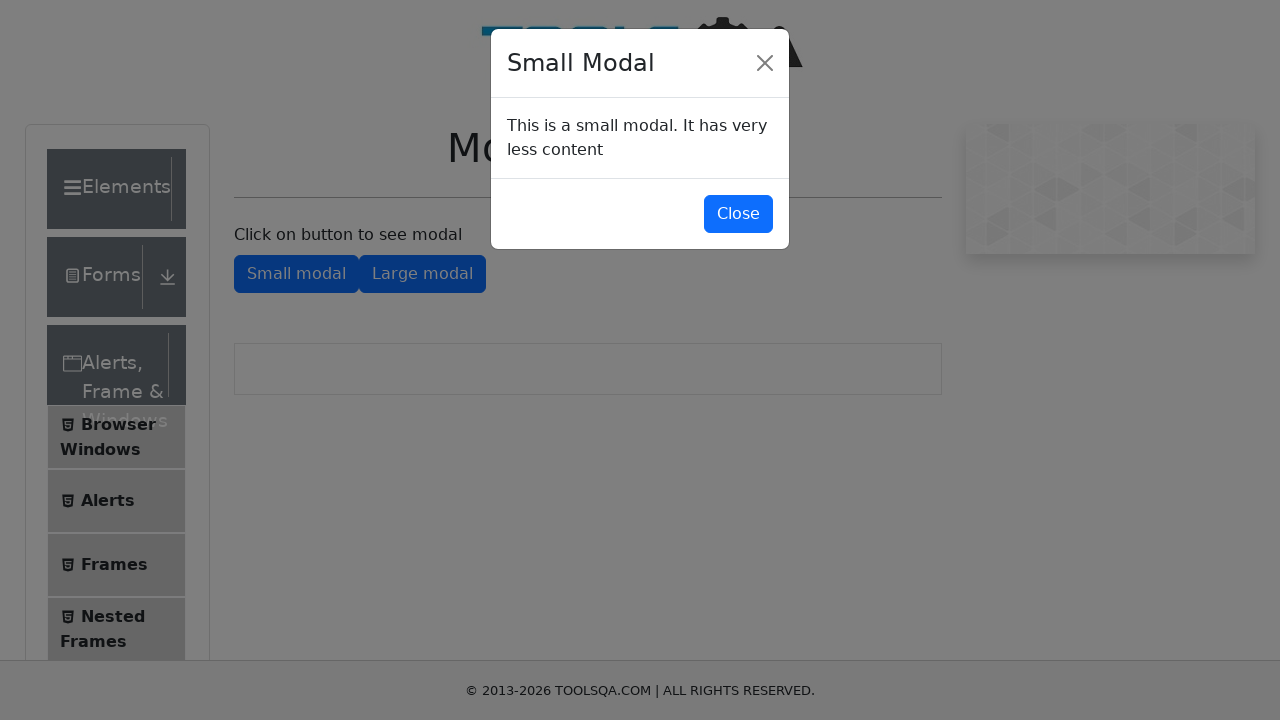

Clicked close button to dismiss small modal at (738, 214) on #closeSmallModal
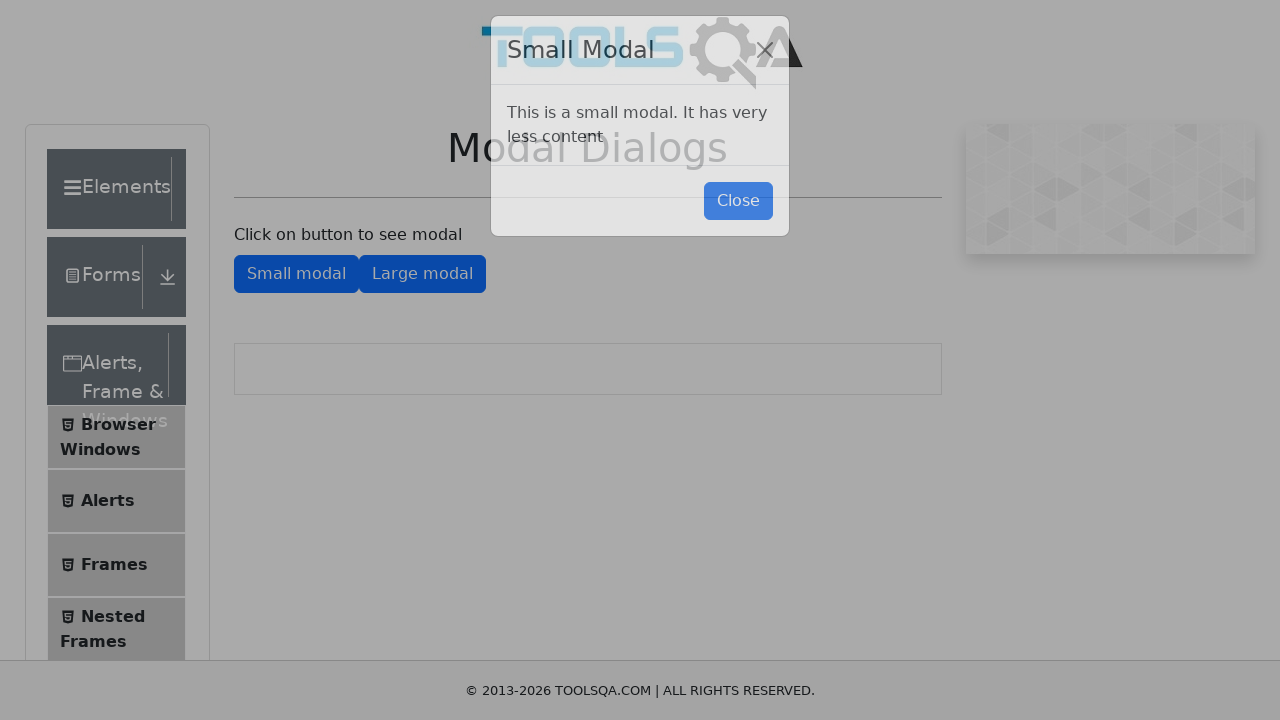

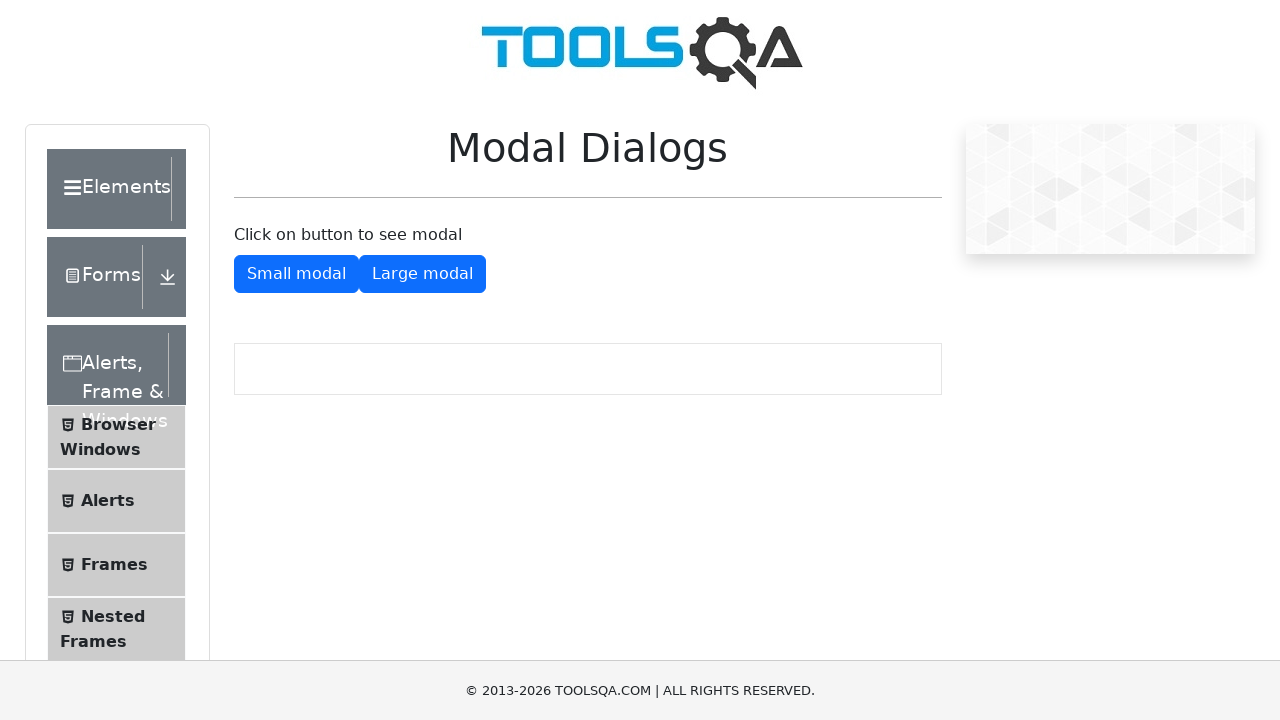